Tests registration form validation with empty data by submitting without filling any fields and verifying error messages

Starting URL: https://alada.vn/tai-khoan/dang-ky.html

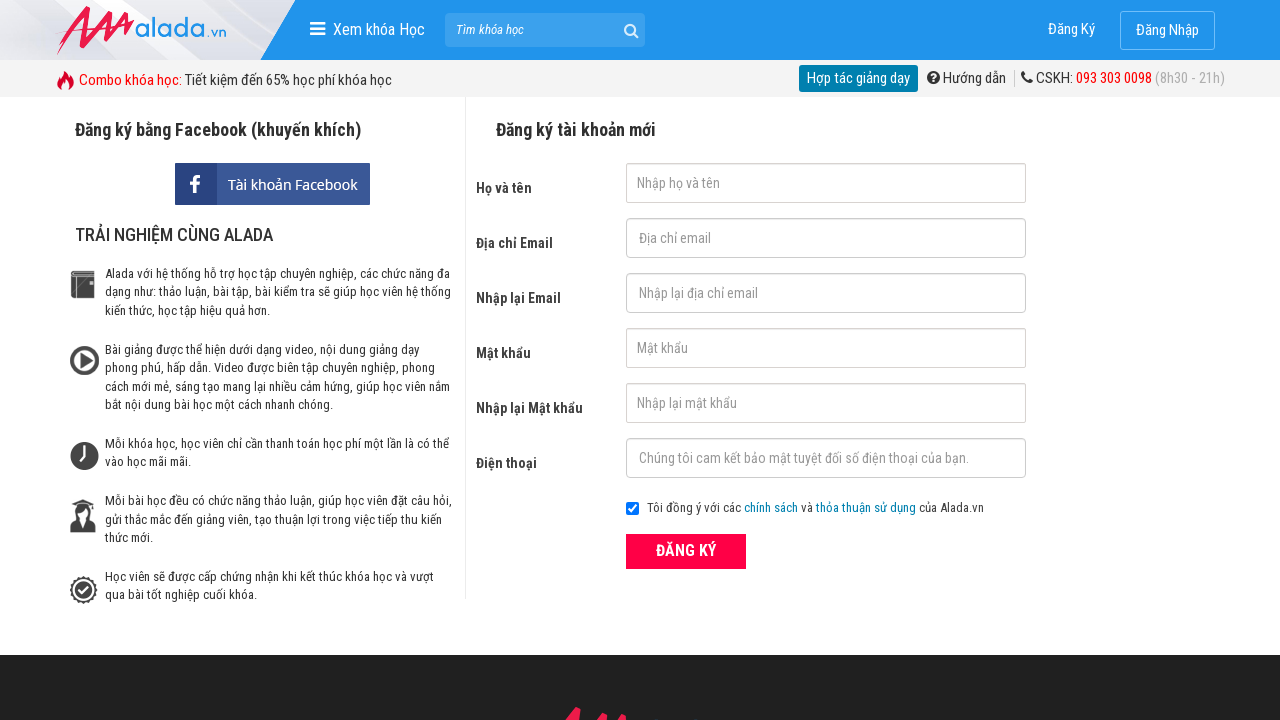

Clicked submit button without filling any registration fields at (686, 551) on button[type='submit']
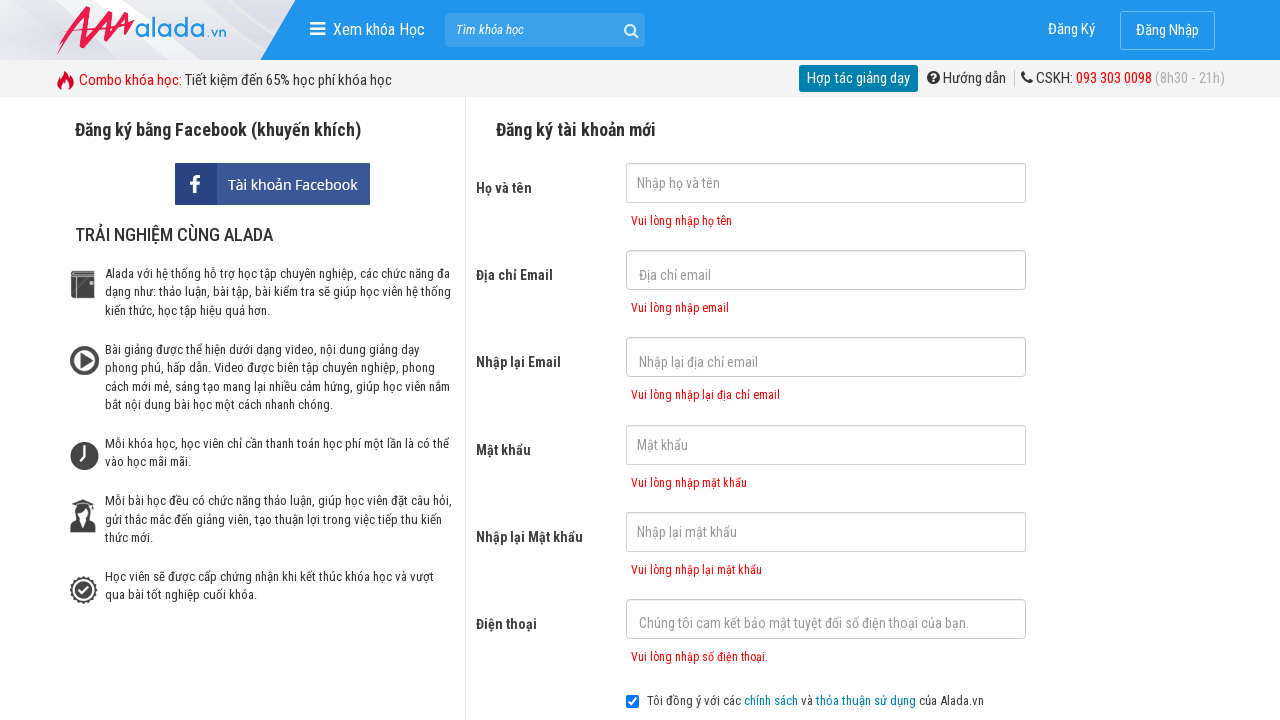

First name error message appeared
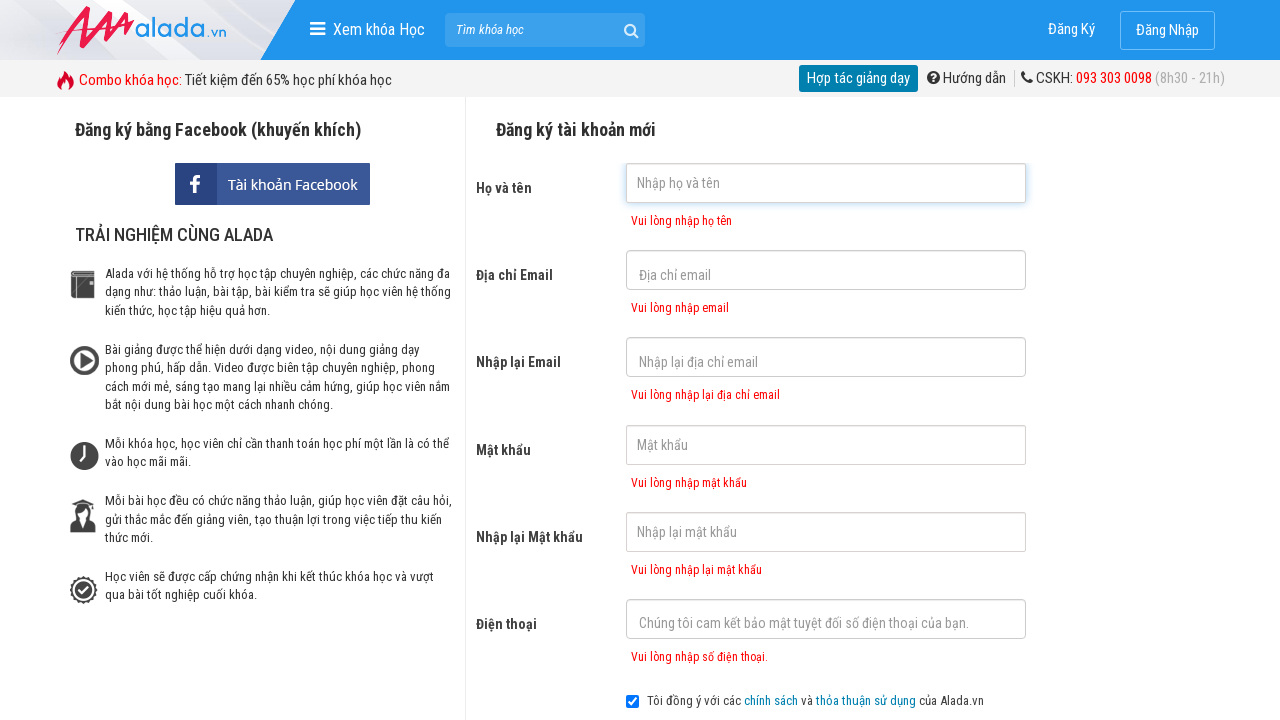

Email error message appeared
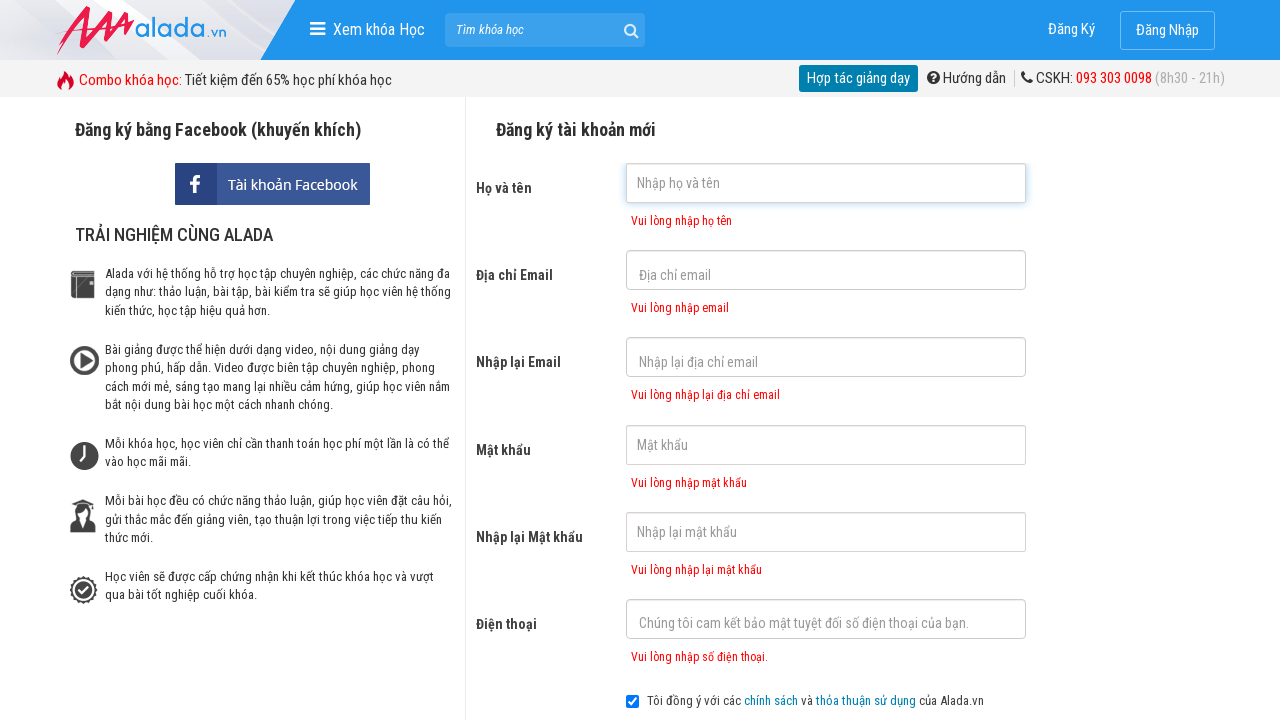

Confirm email error message appeared
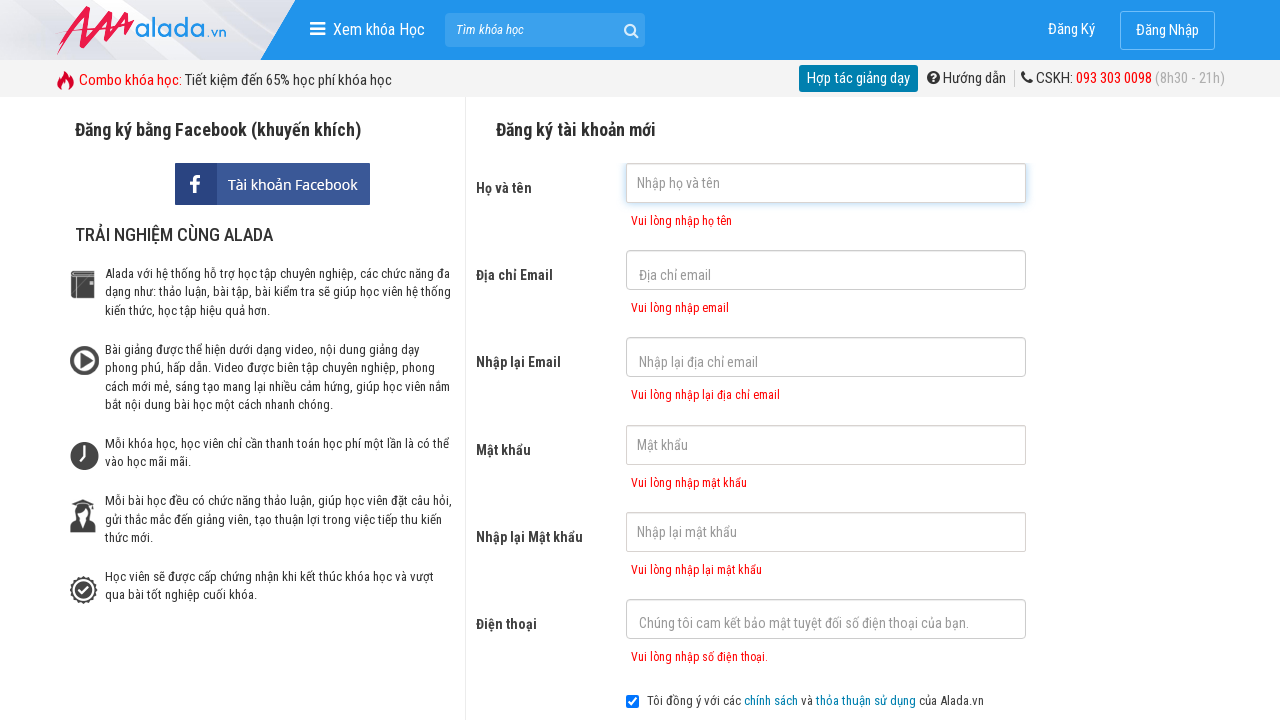

Password error message appeared
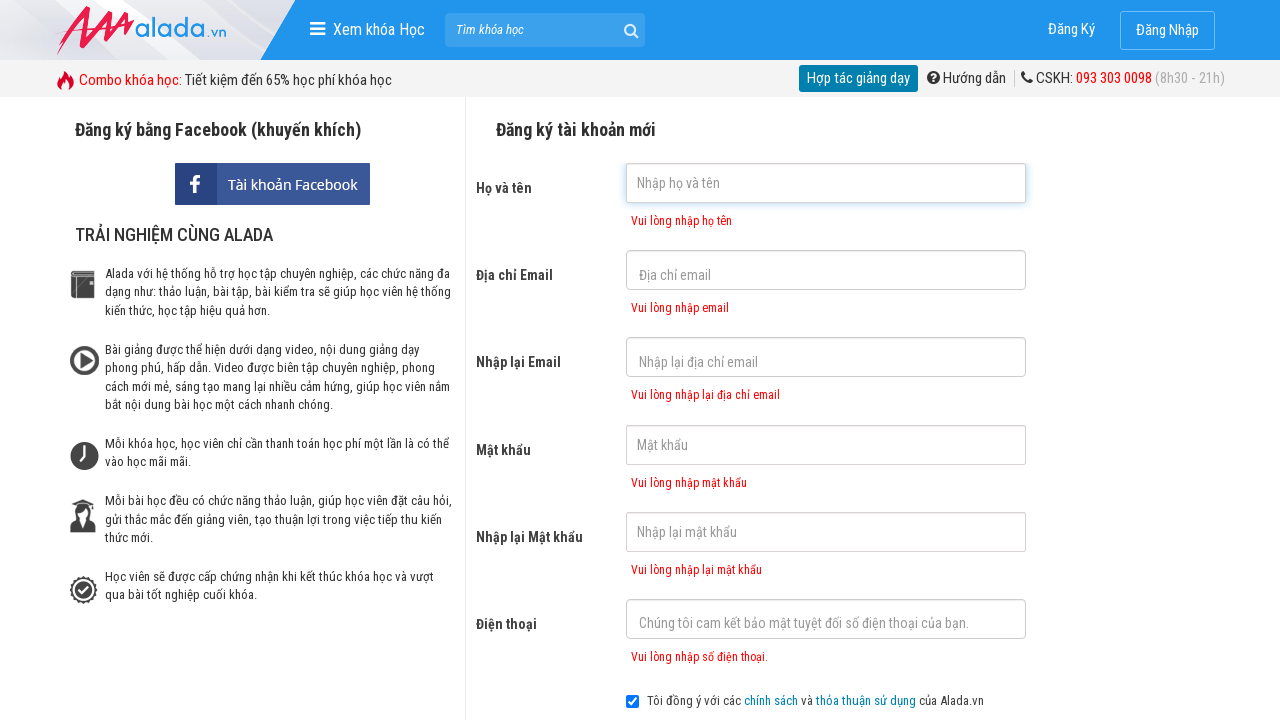

Confirm password error message appeared
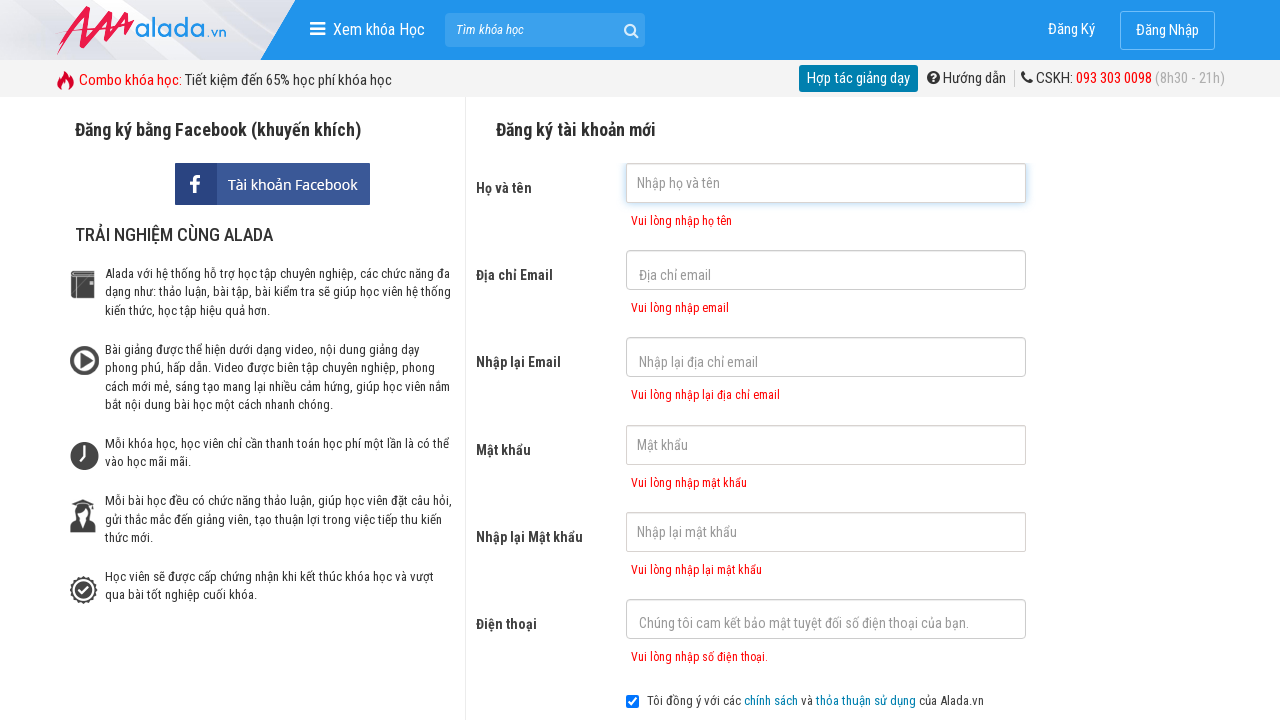

Phone number error message appeared
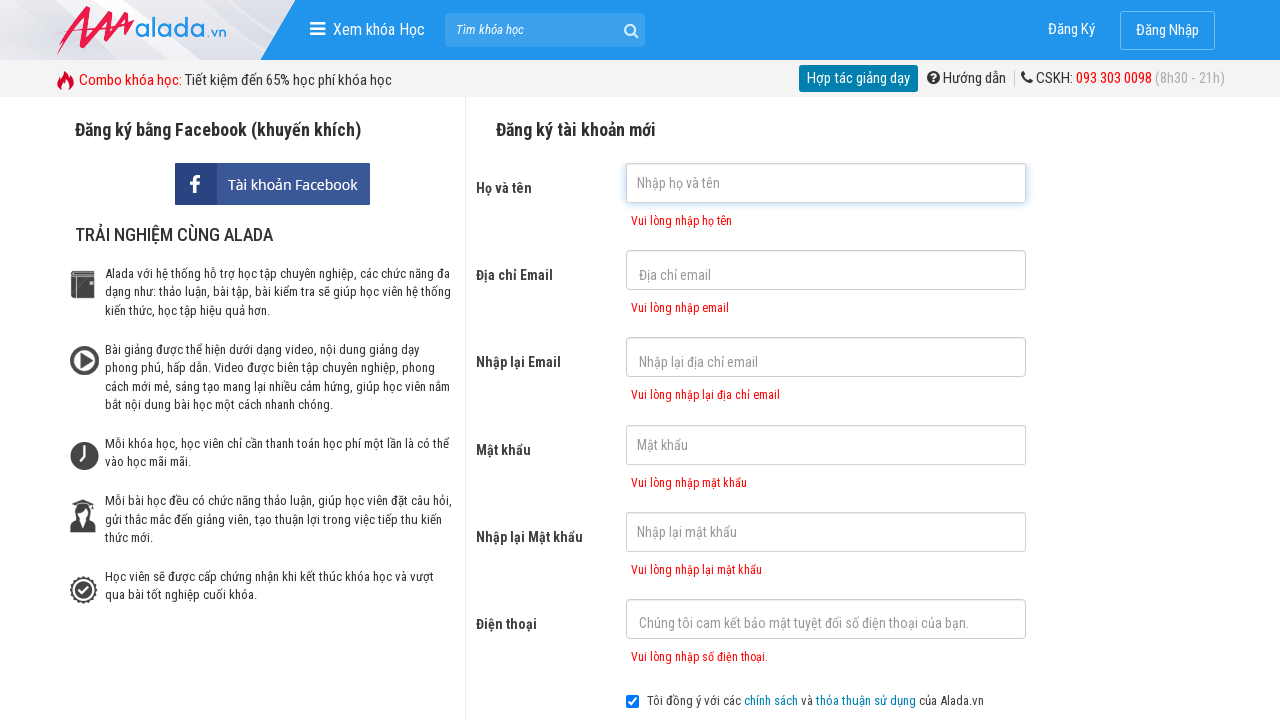

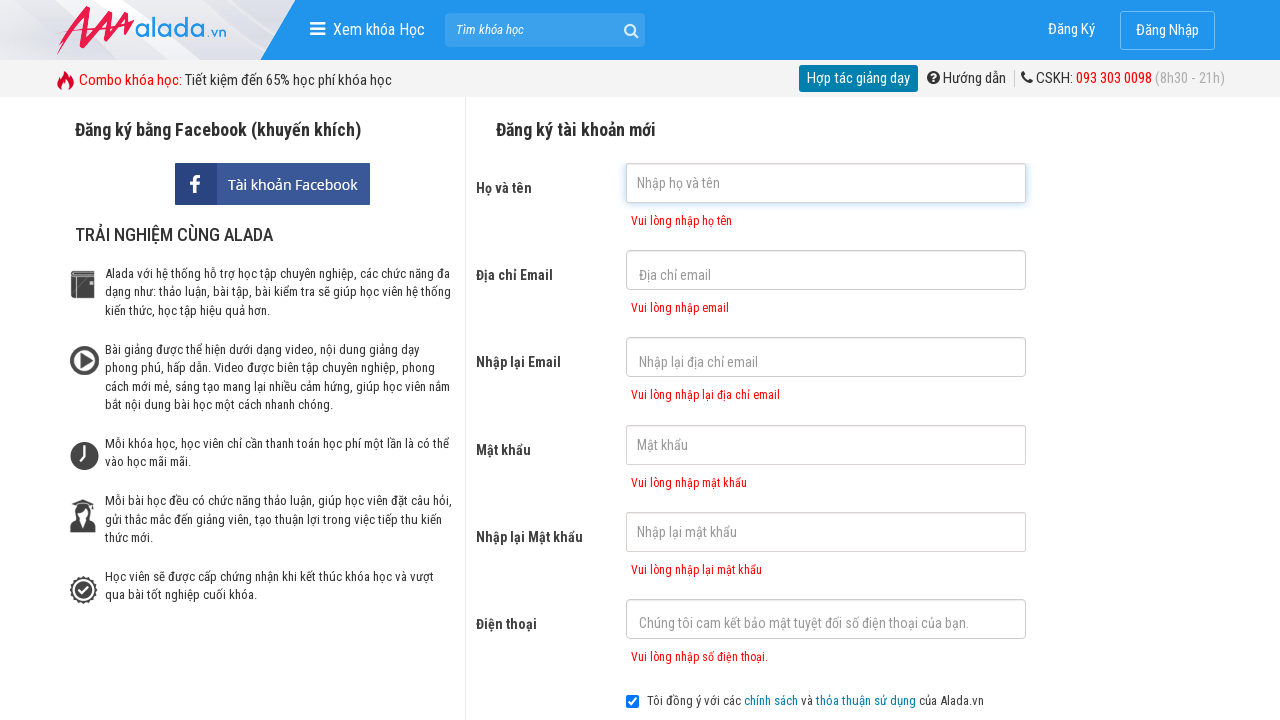